Tests dropdown selection functionality by selecting options using different methods (label, value, index) and verifies that a specific value exists in the dropdown options

Starting URL: https://freelance-learn-automation.vercel.app/signup

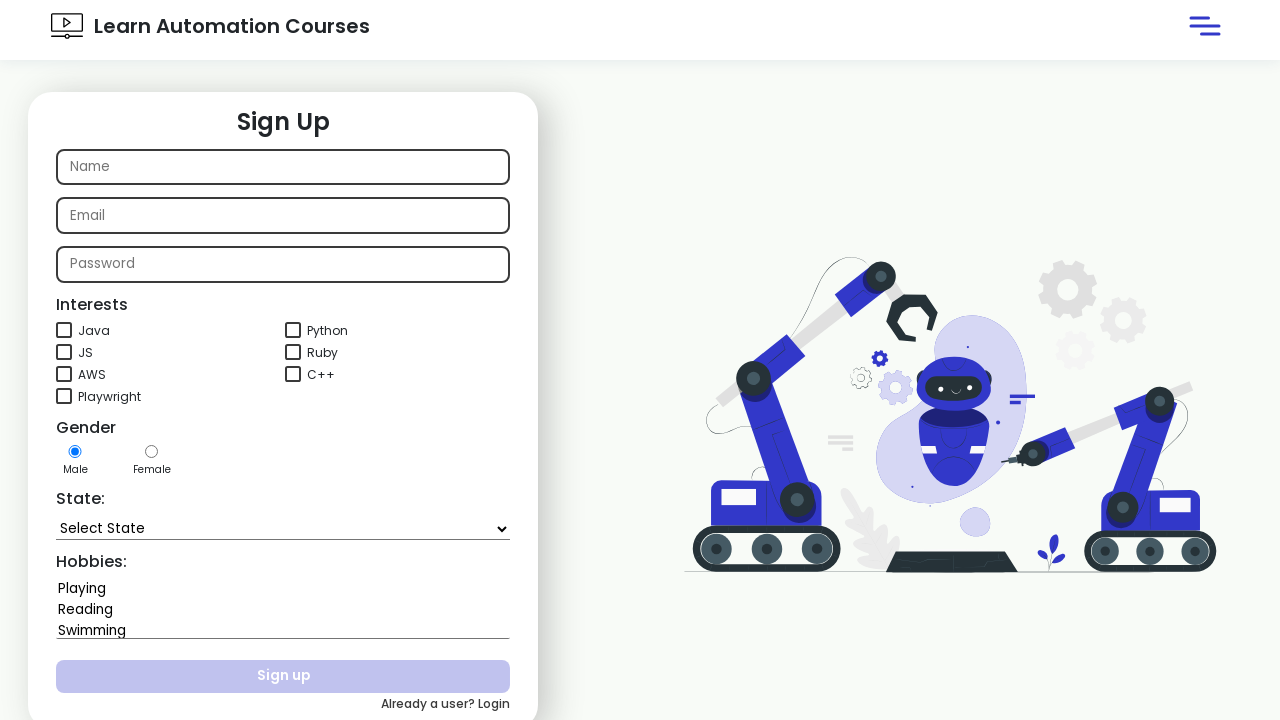

Selected 'Goa' from state dropdown by label on #state
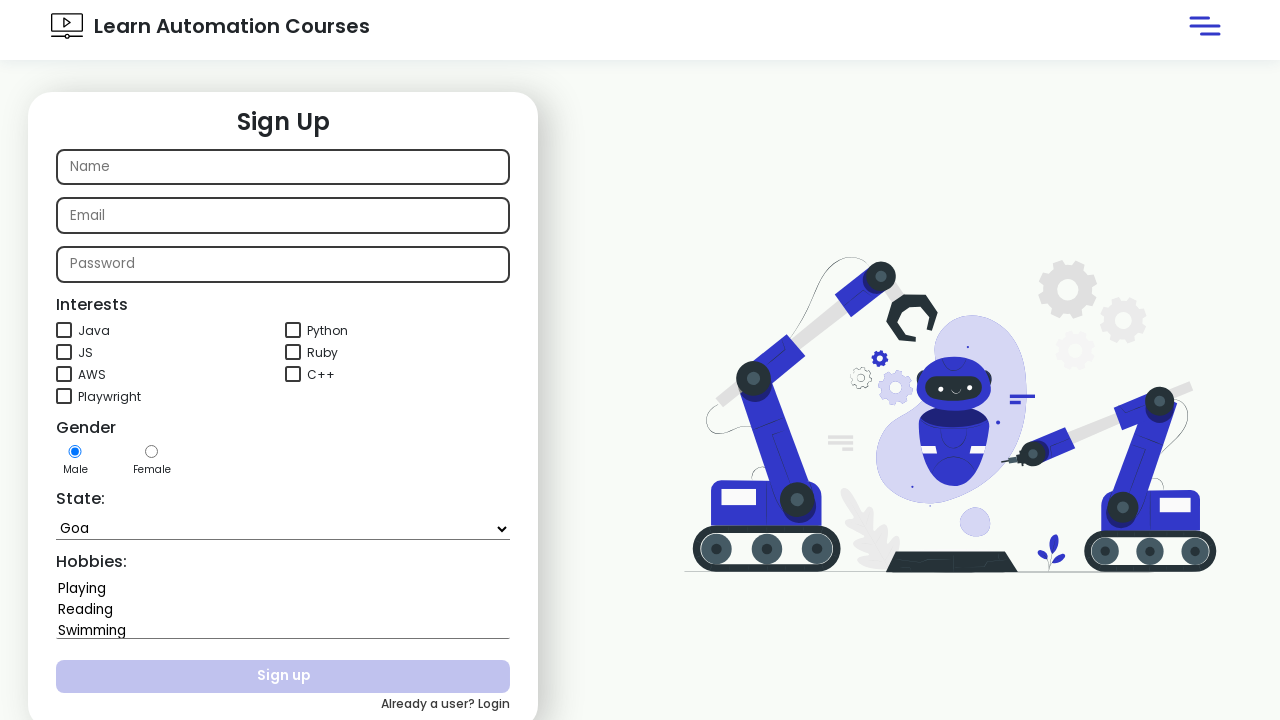

Selected 'Himachal Pradesh' from state dropdown by value on #state
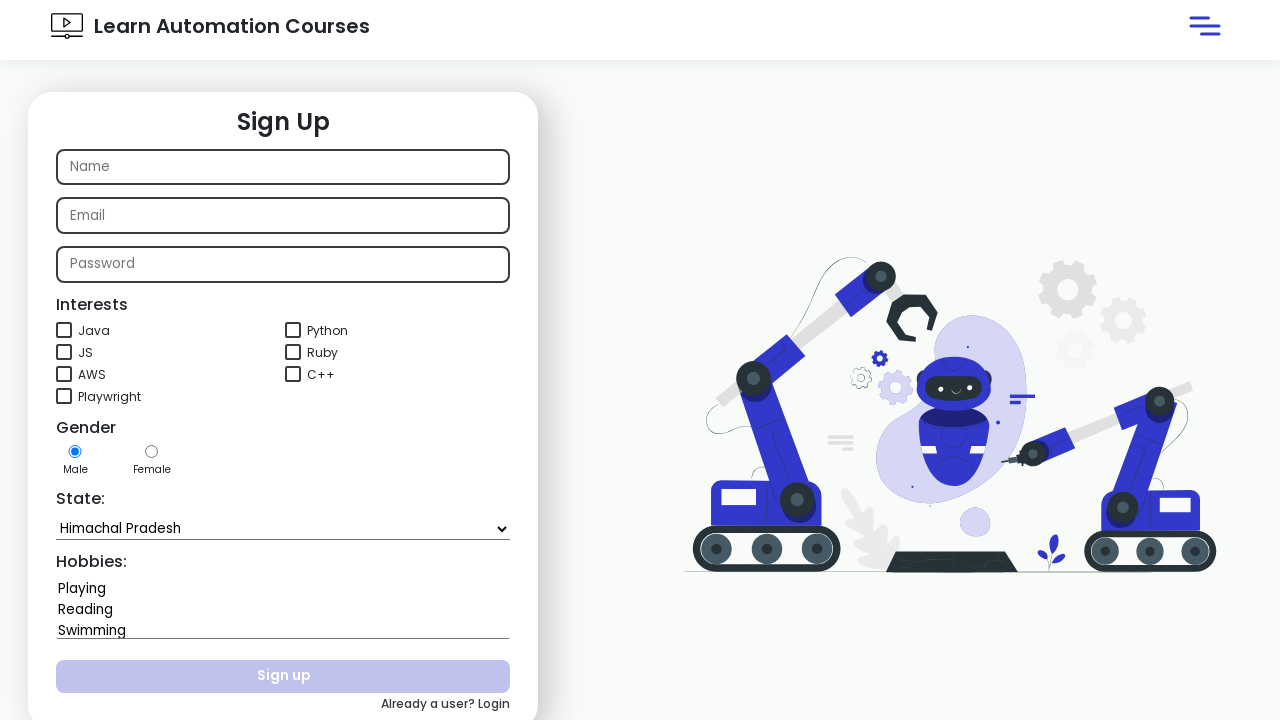

Selected dropdown option at index 3 on #state
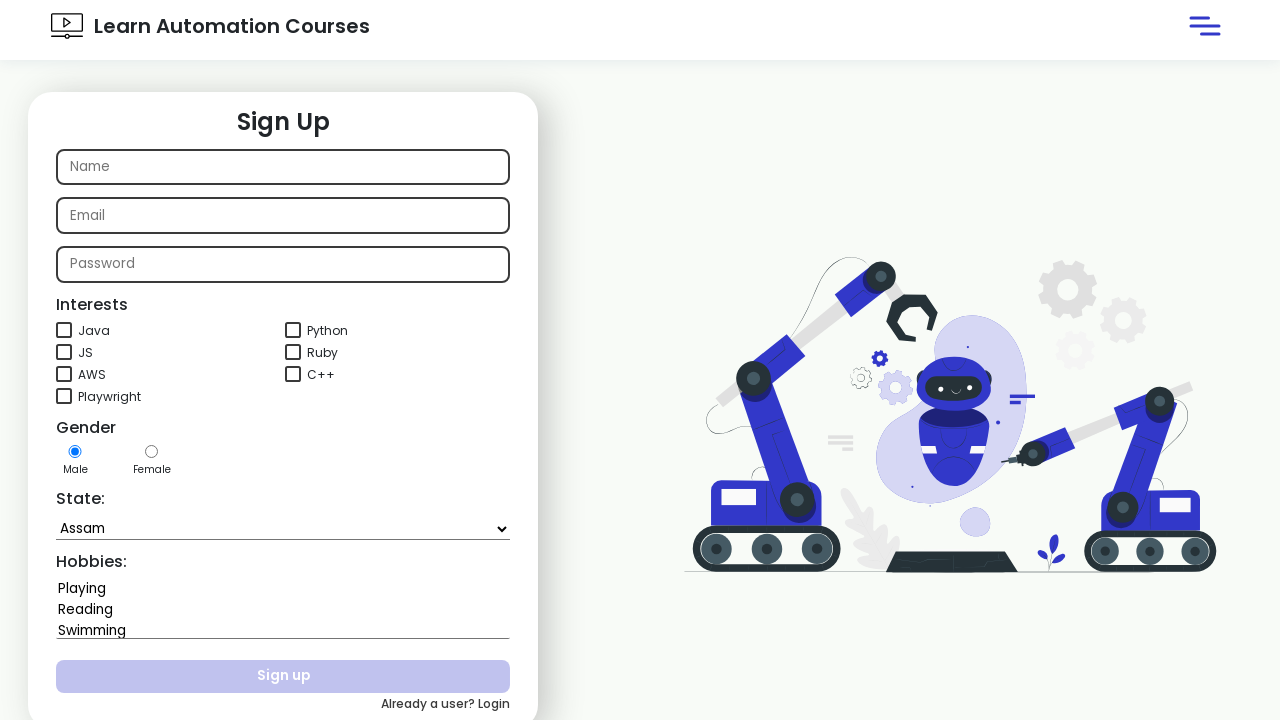

Retrieved dropdown text content to verify available options
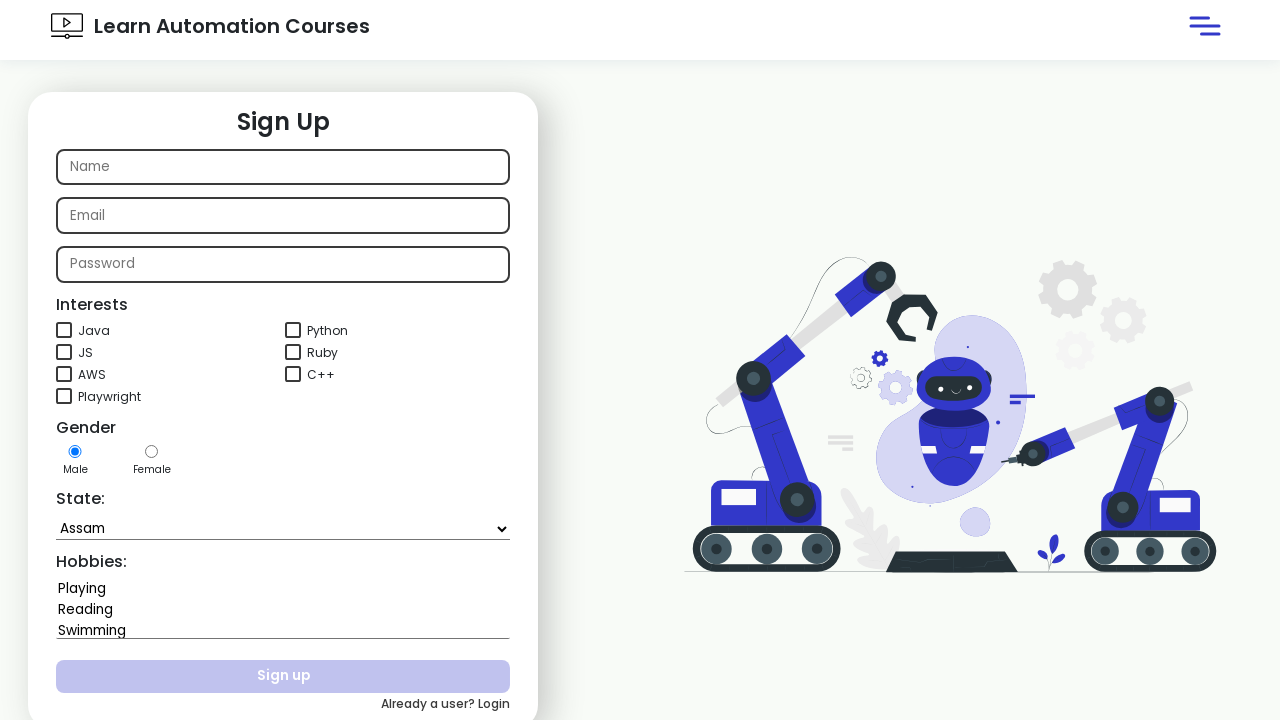

Verified that 'Goa' is present in the dropdown options
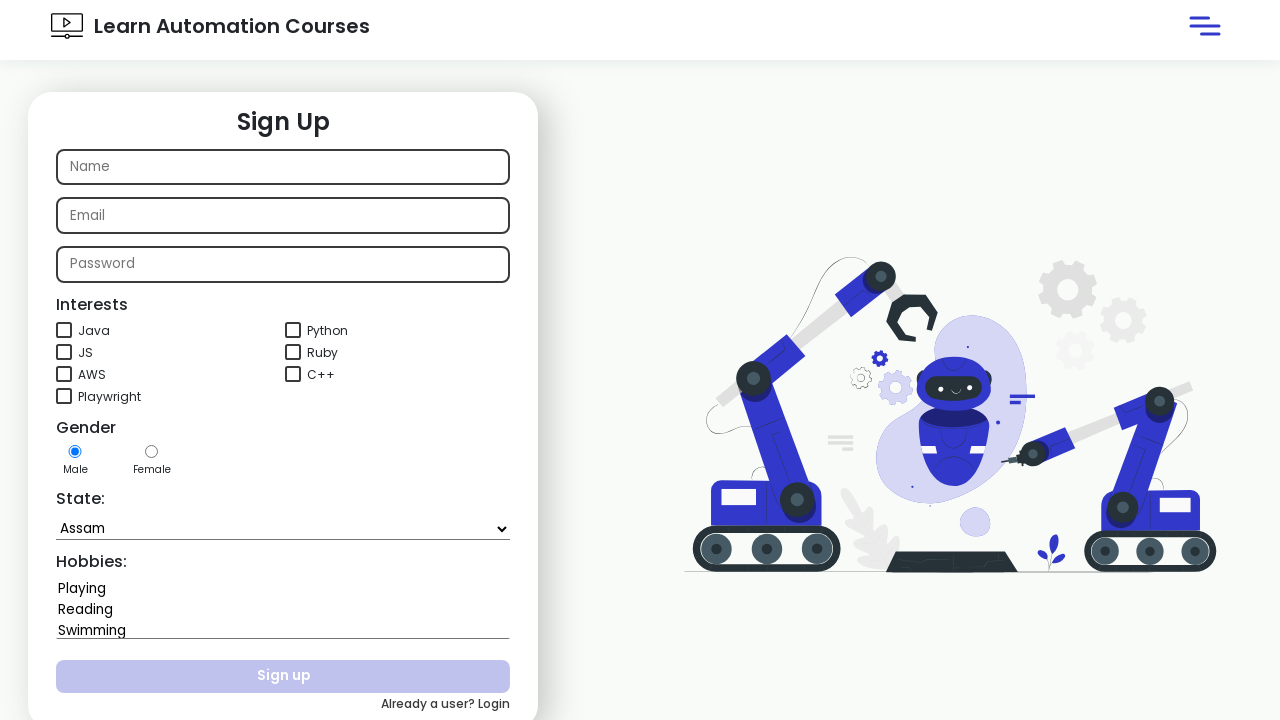

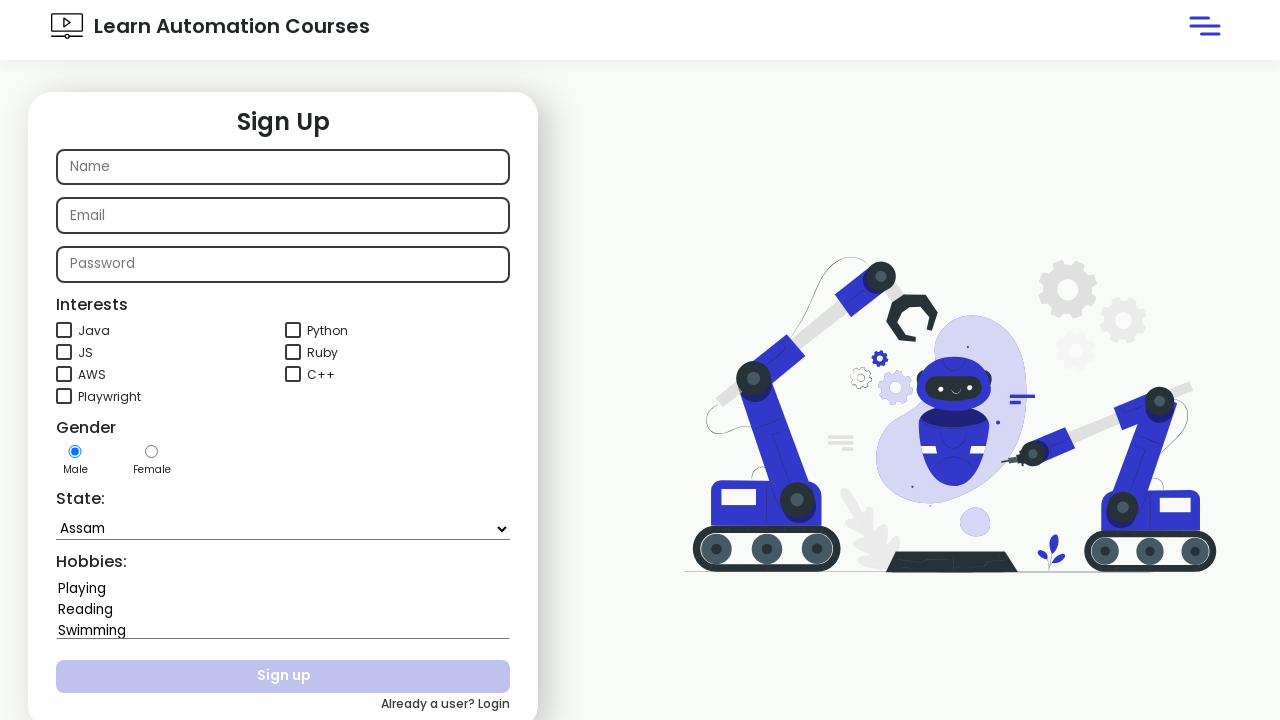